Tests the color filter functionality on Meesho's women's jeans category page by clicking on the Color filter option

Starting URL: https://www.meesho.com/jeans-women/pl/3kc

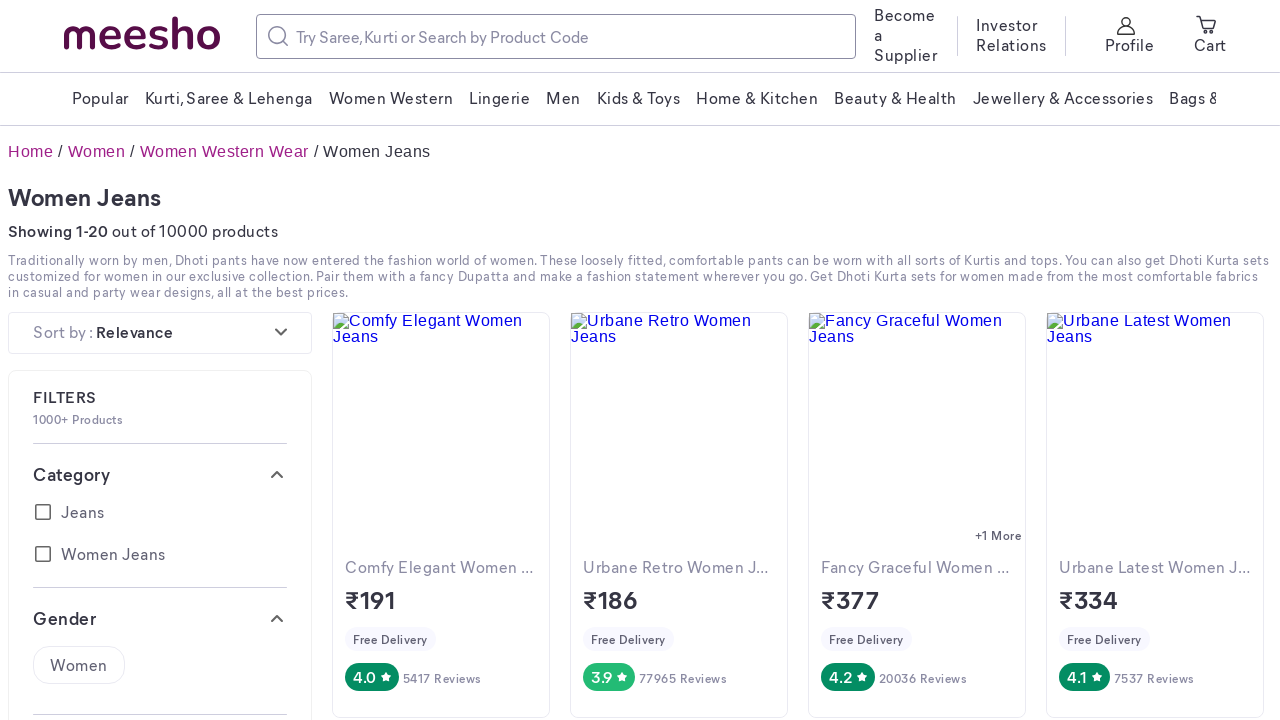

Clicked on Color filter to expand it at (56, 360) on xpath=//span[normalize-space()='Color']
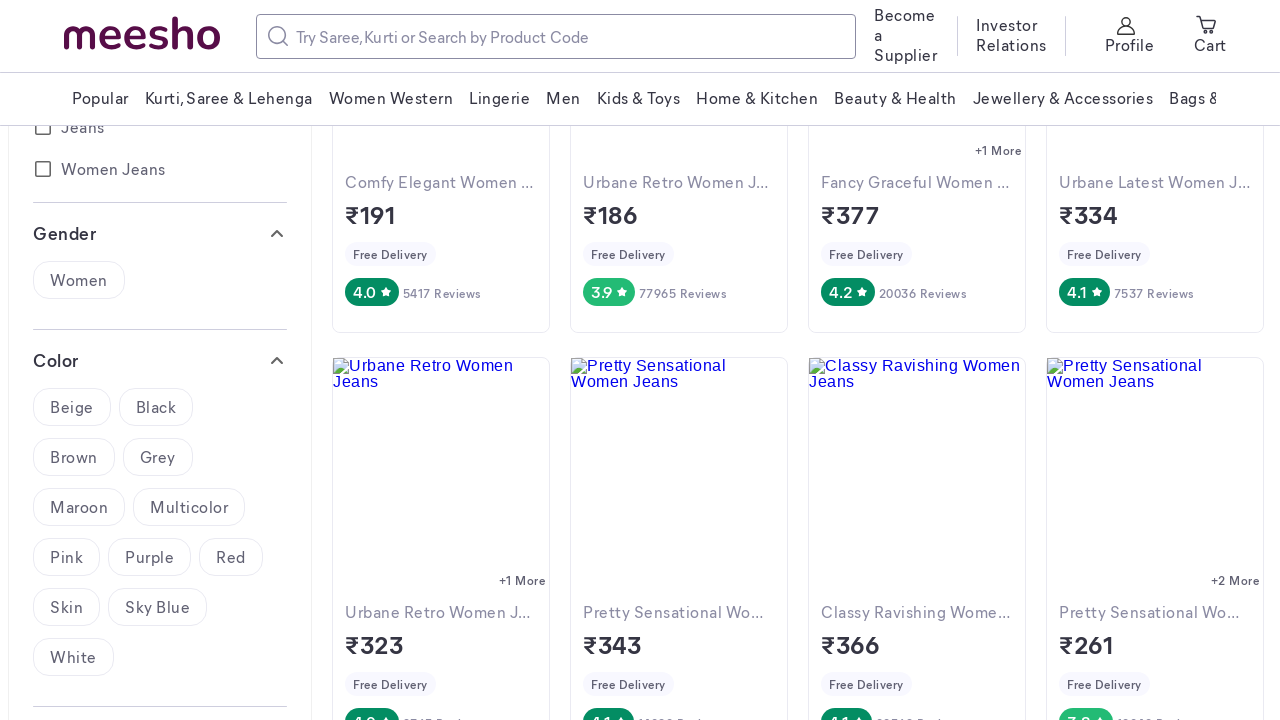

Waited for color filter options to load
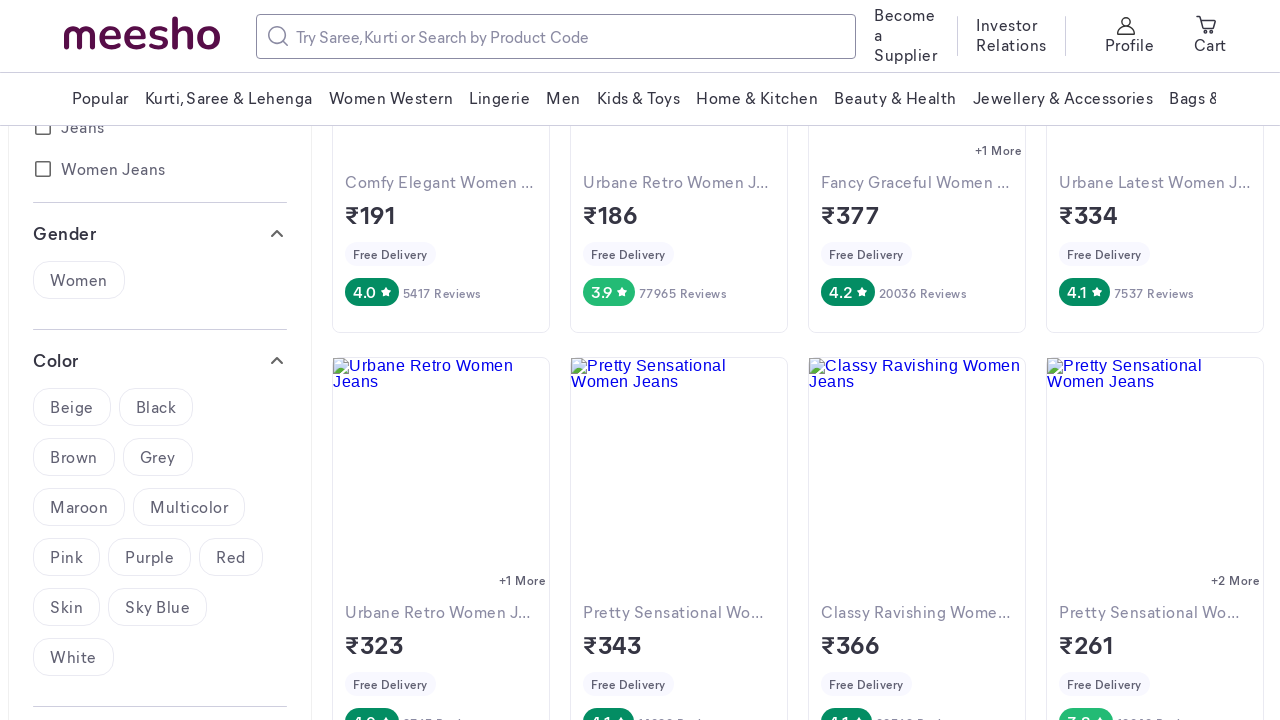

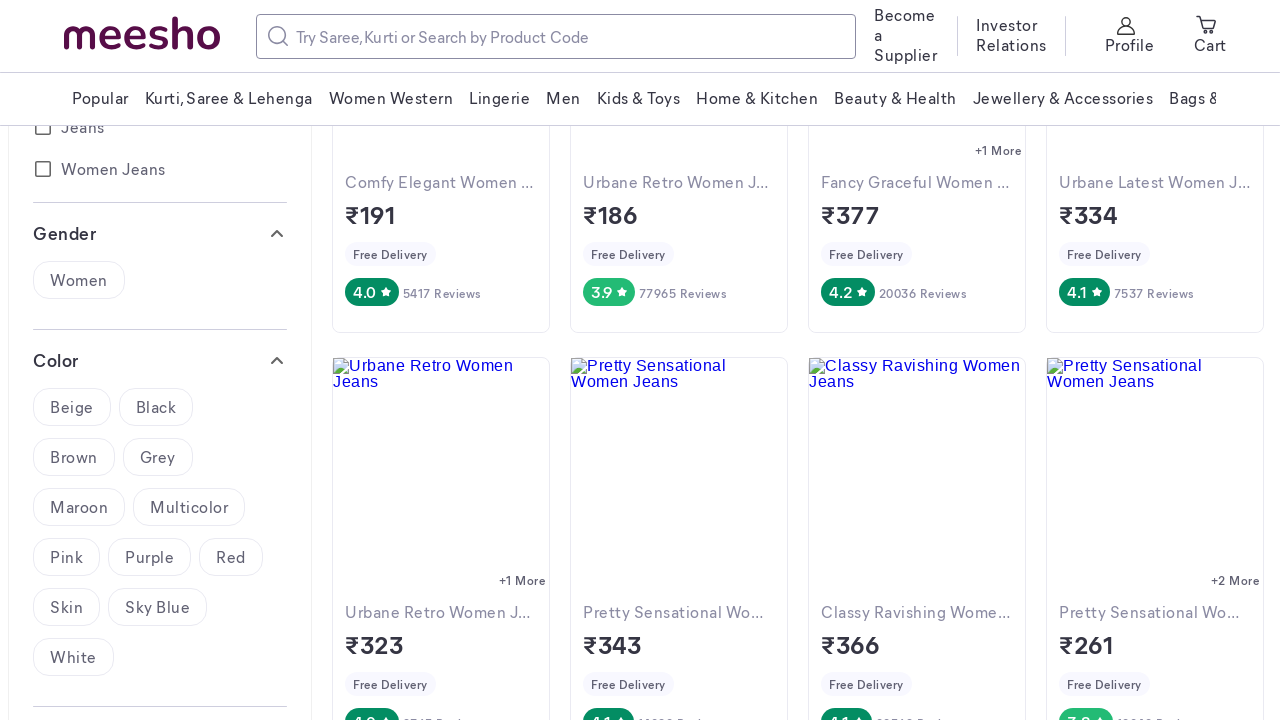